Navigates to daily.dev AI agents tag page, scrolls down to load more content, and verifies that article cards are displayed

Starting URL: https://app.daily.dev/tags/ai-agents

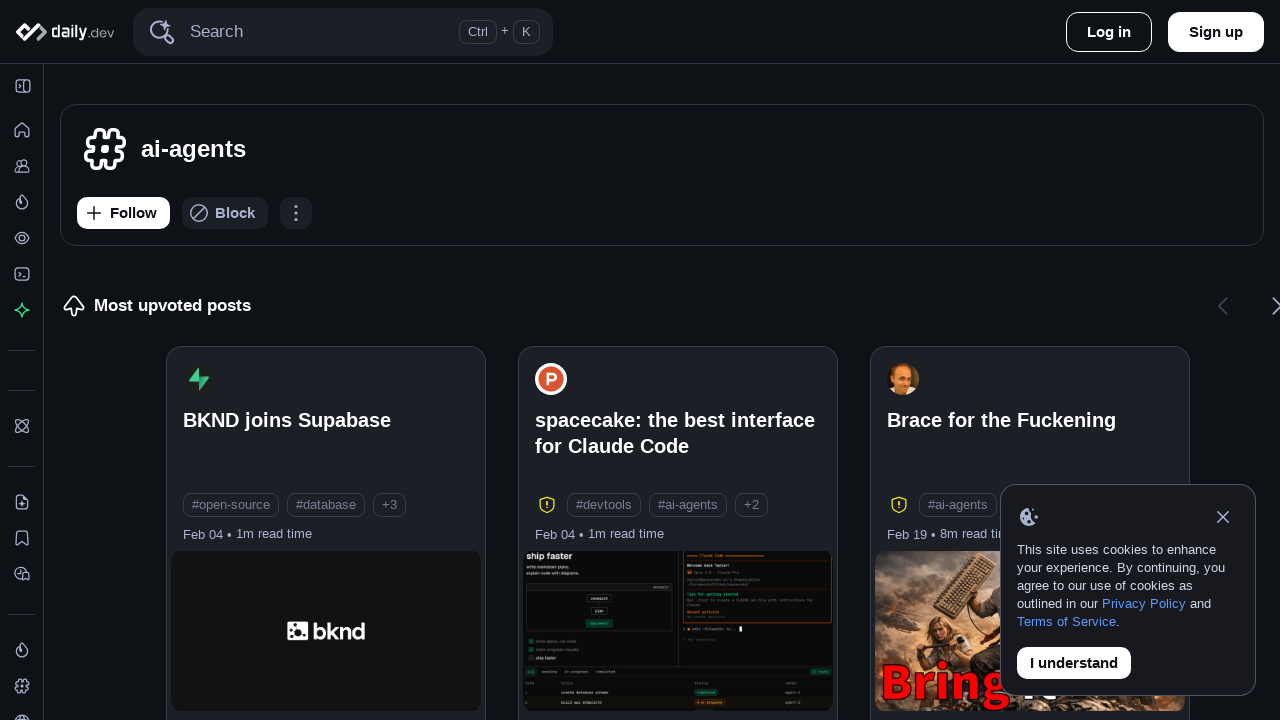

Page loaded with domcontentloaded state
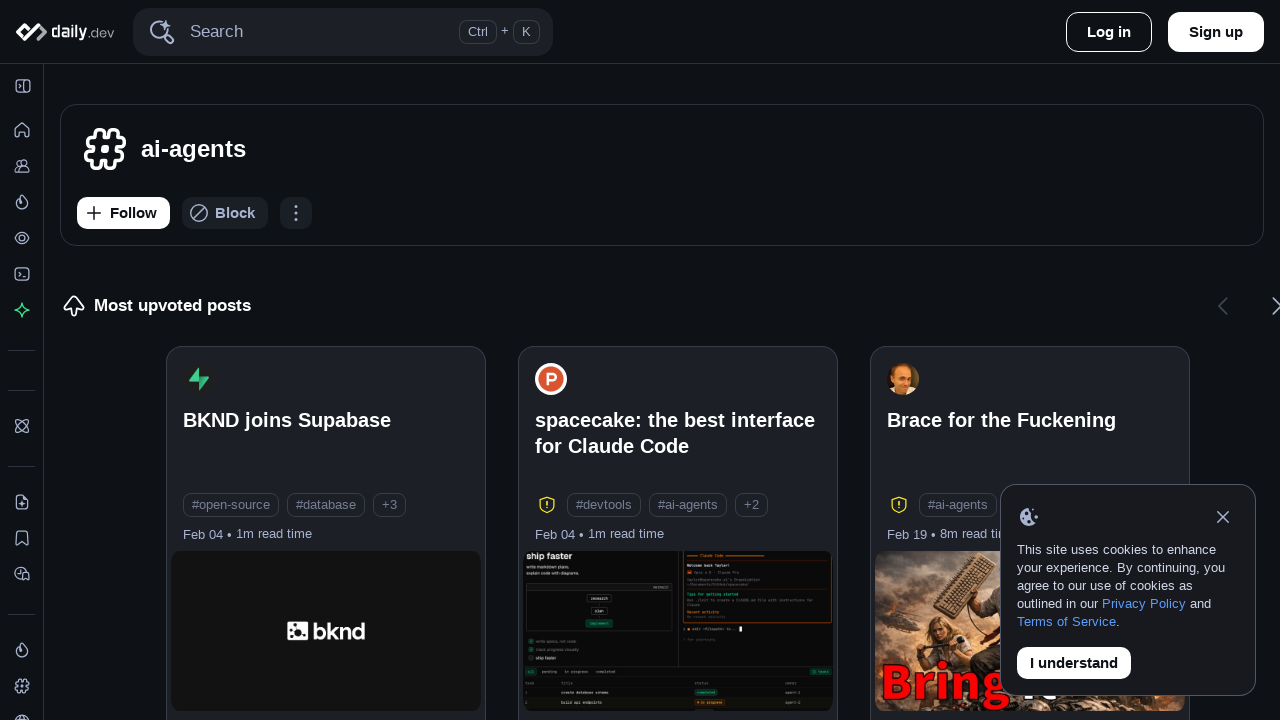

Scrolled down by 3000 pixels to load more content
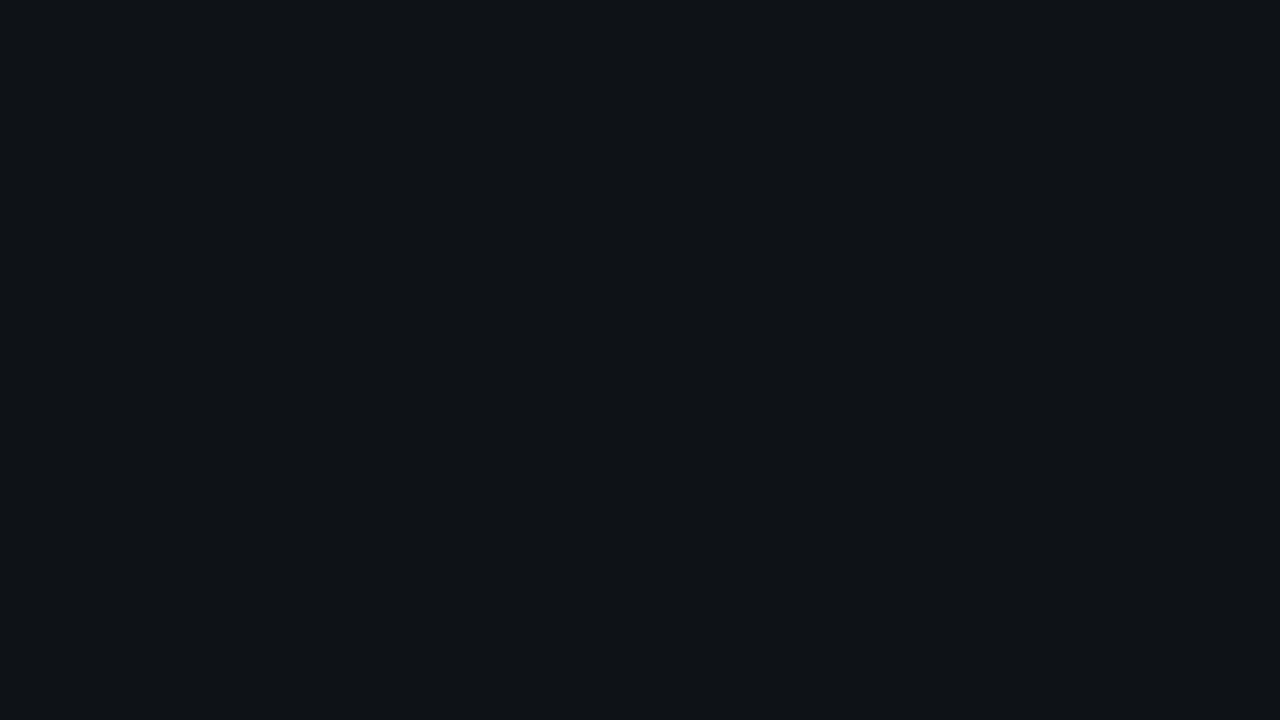

Waited 2 seconds for content to load after scrolling
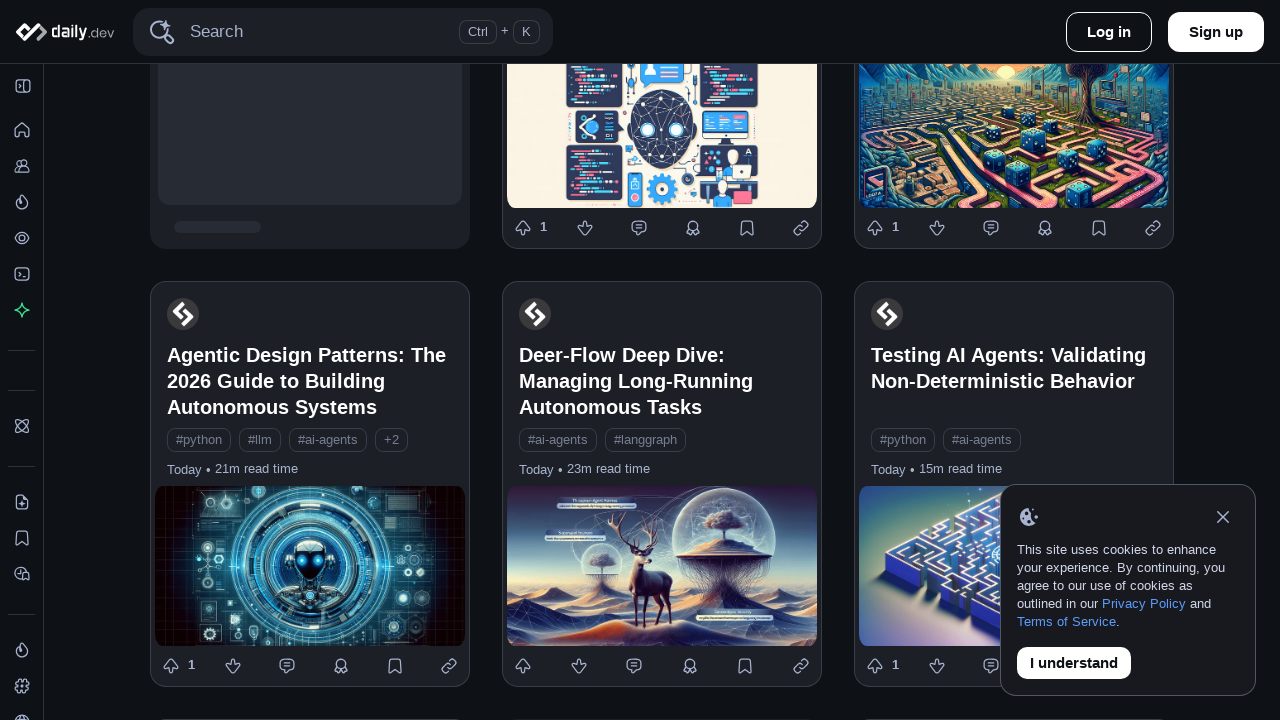

Scrolled down by 3000 pixels to load more content
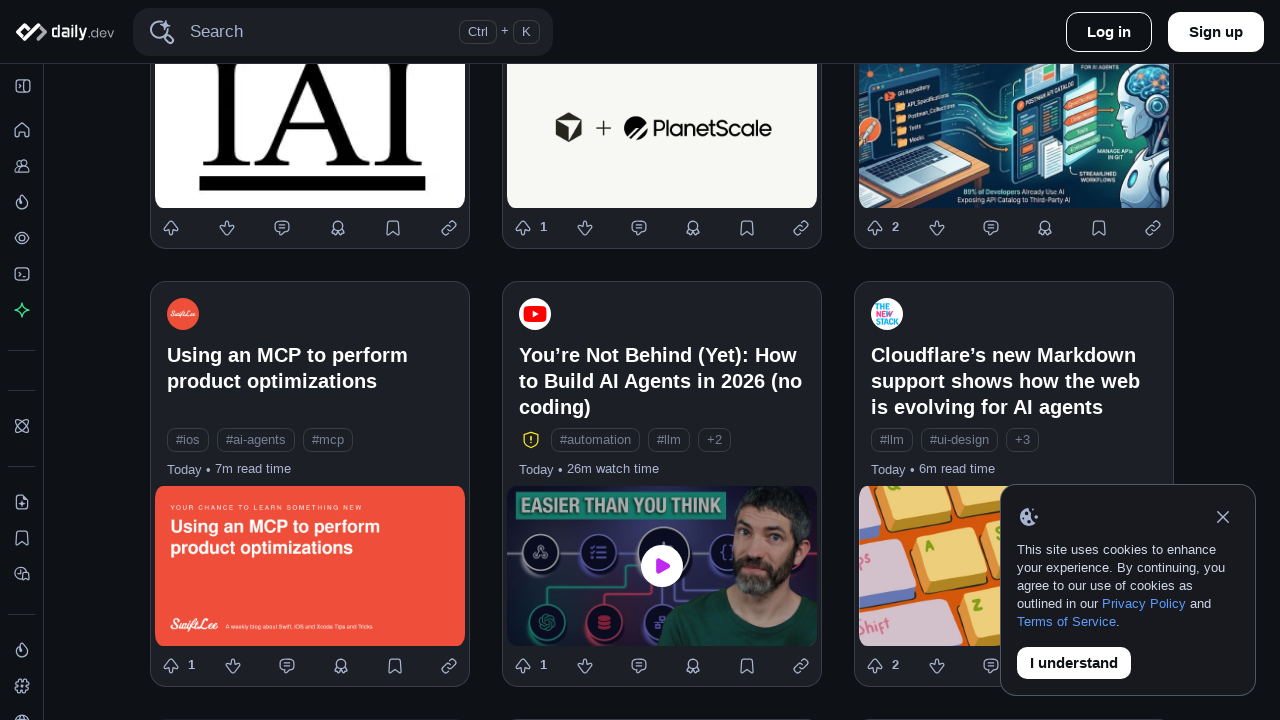

Waited 2 seconds for content to load after scrolling
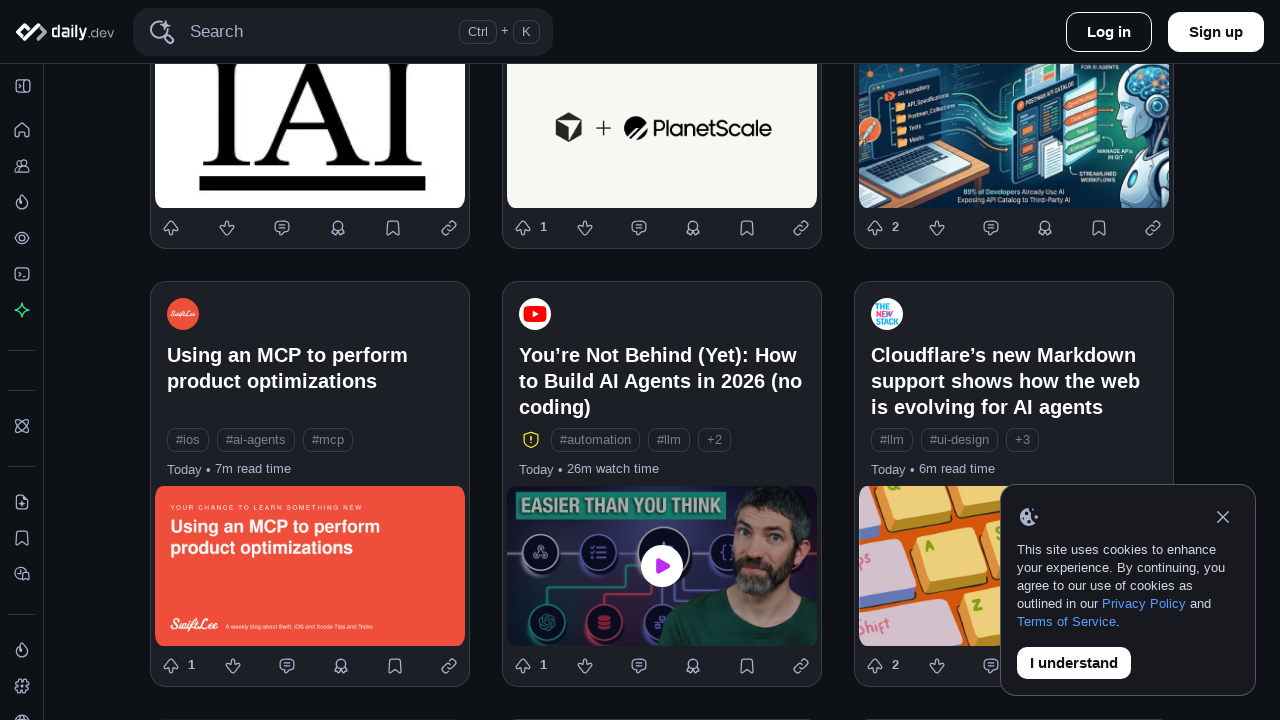

Article cards are now visible on the AI agents tag page
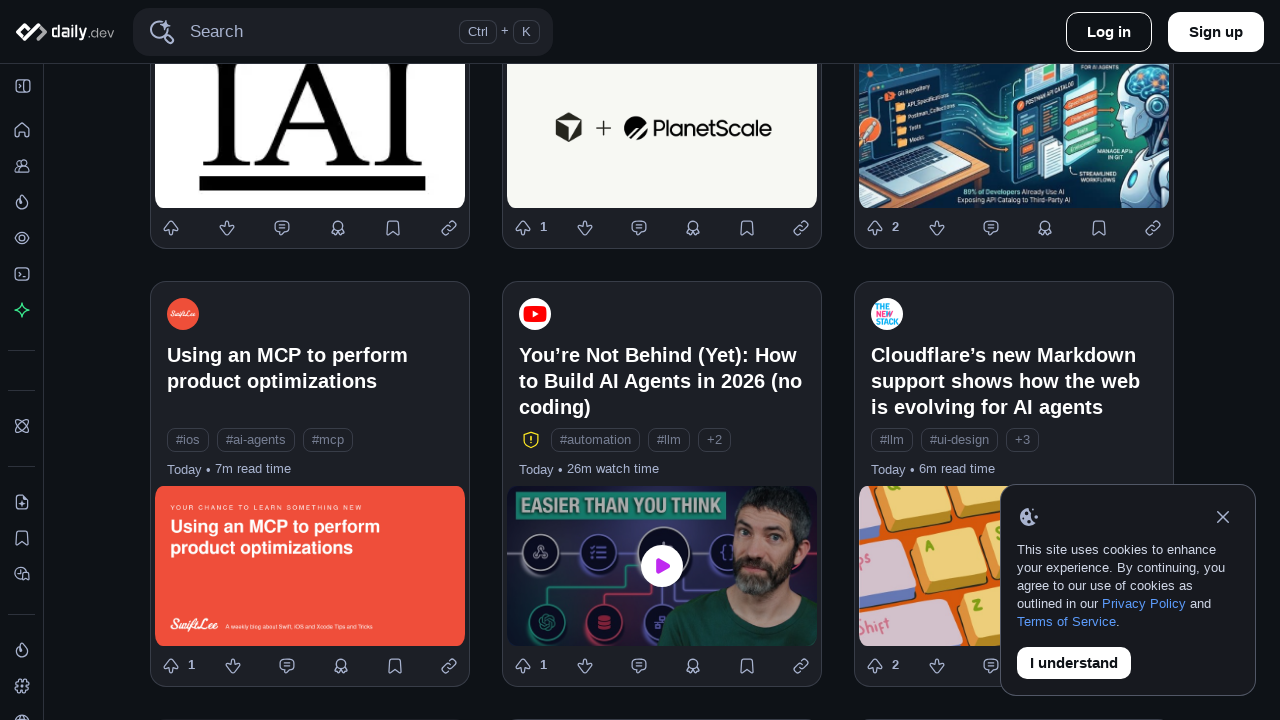

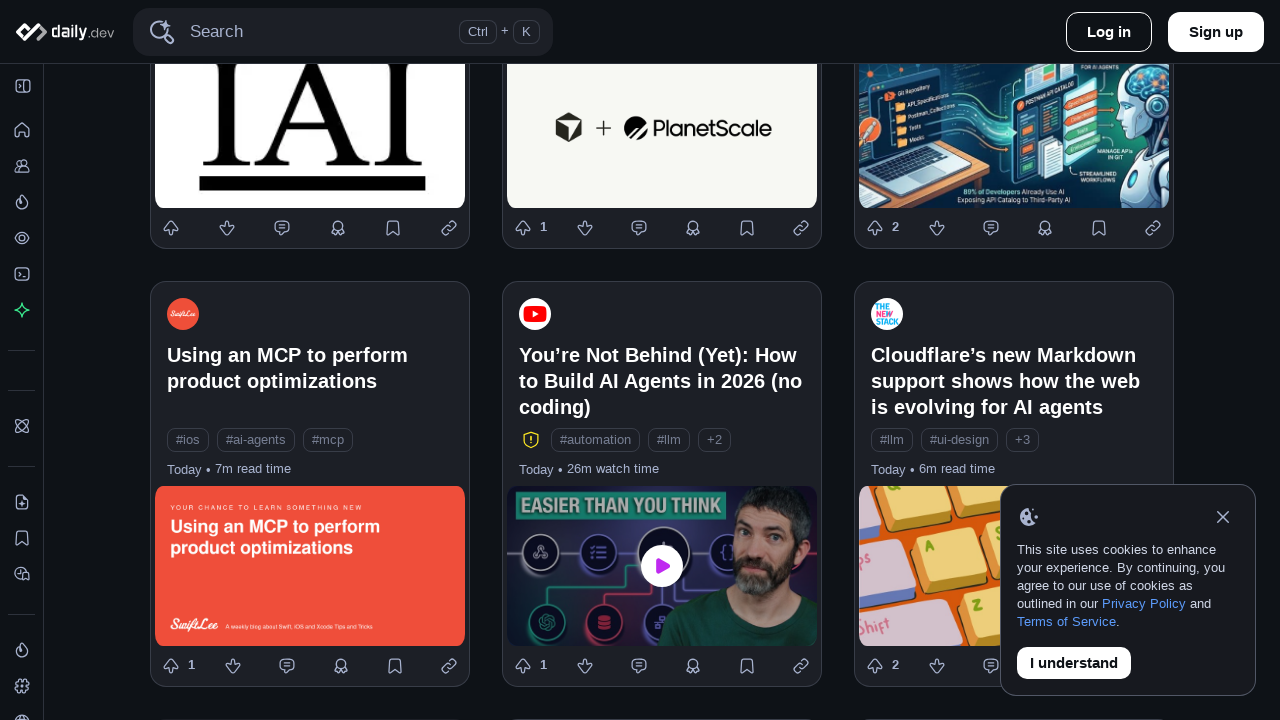